Tests a student interface by entering a student name in a bootbox prompt and interacting with the page using keyboard navigation (Tab and Enter keys) to join or participate in a session.

Starting URL: https://live.monetanalytics.com/stu_proc/student.html#

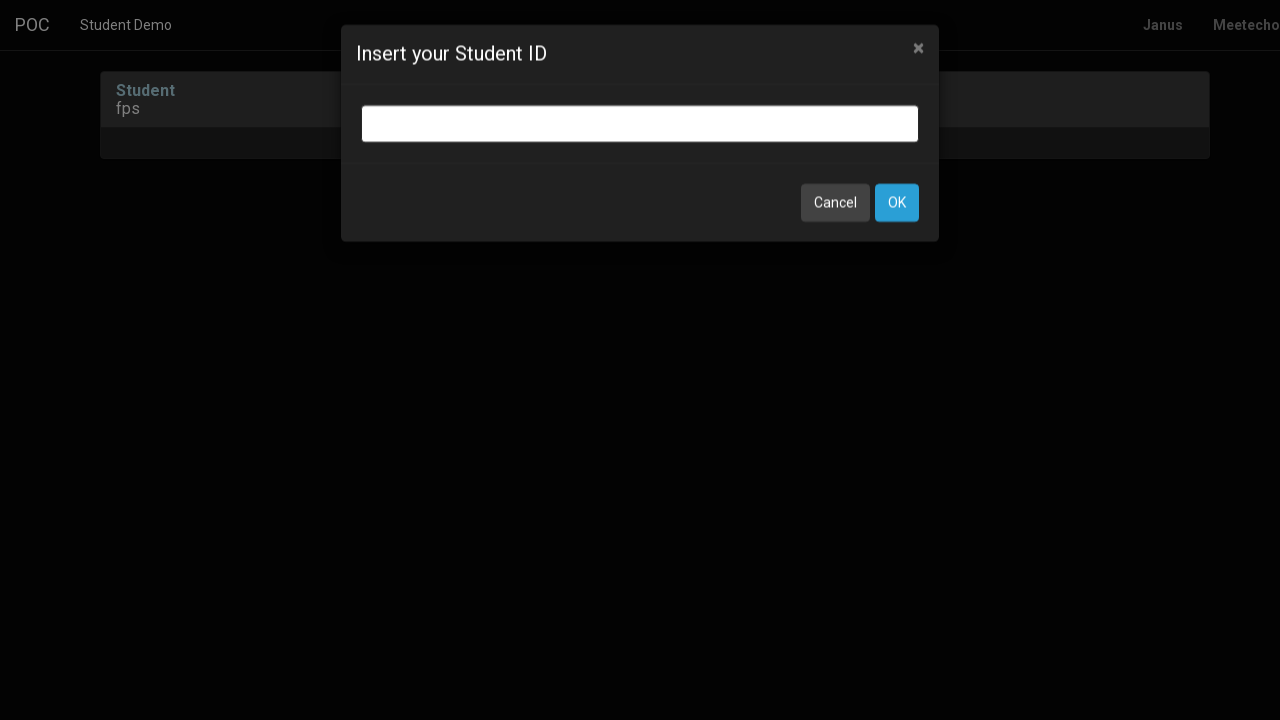

Filled bootbox input with student name 'Student-79' on input.bootbox-input.bootbox-input-text.form-control
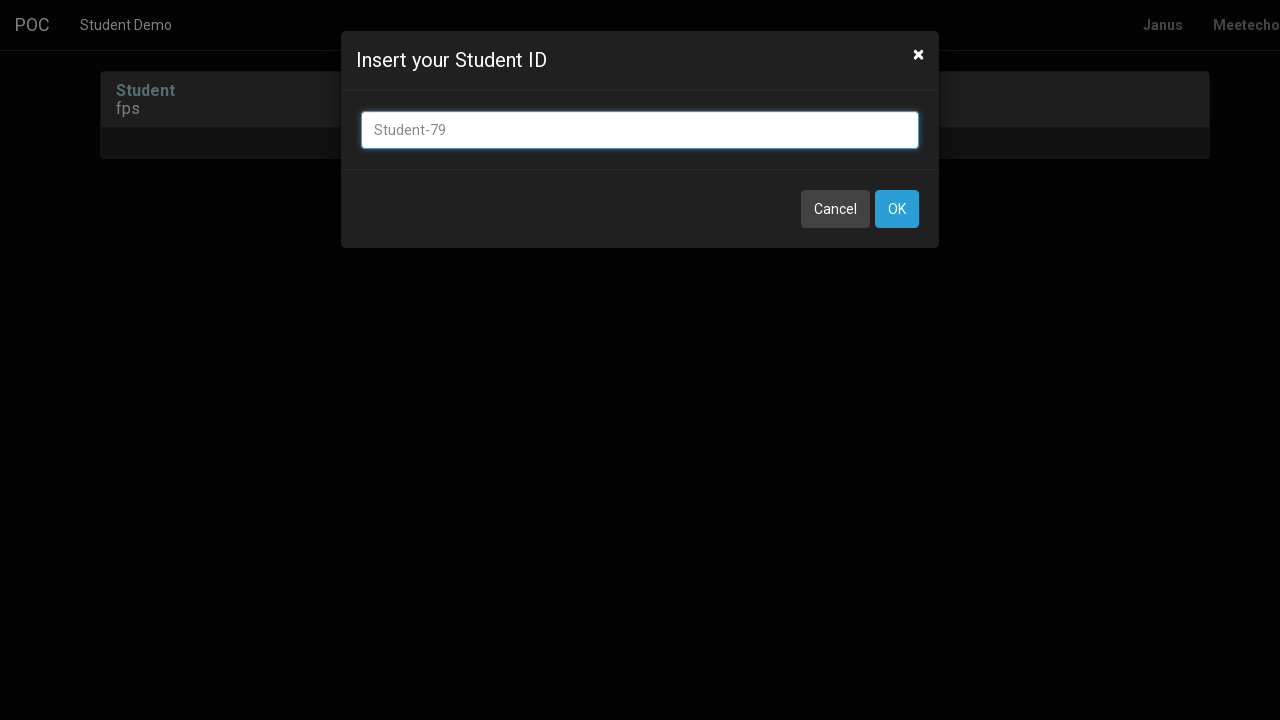

Clicked OK button to confirm student name at (897, 209) on button:has-text('OK')
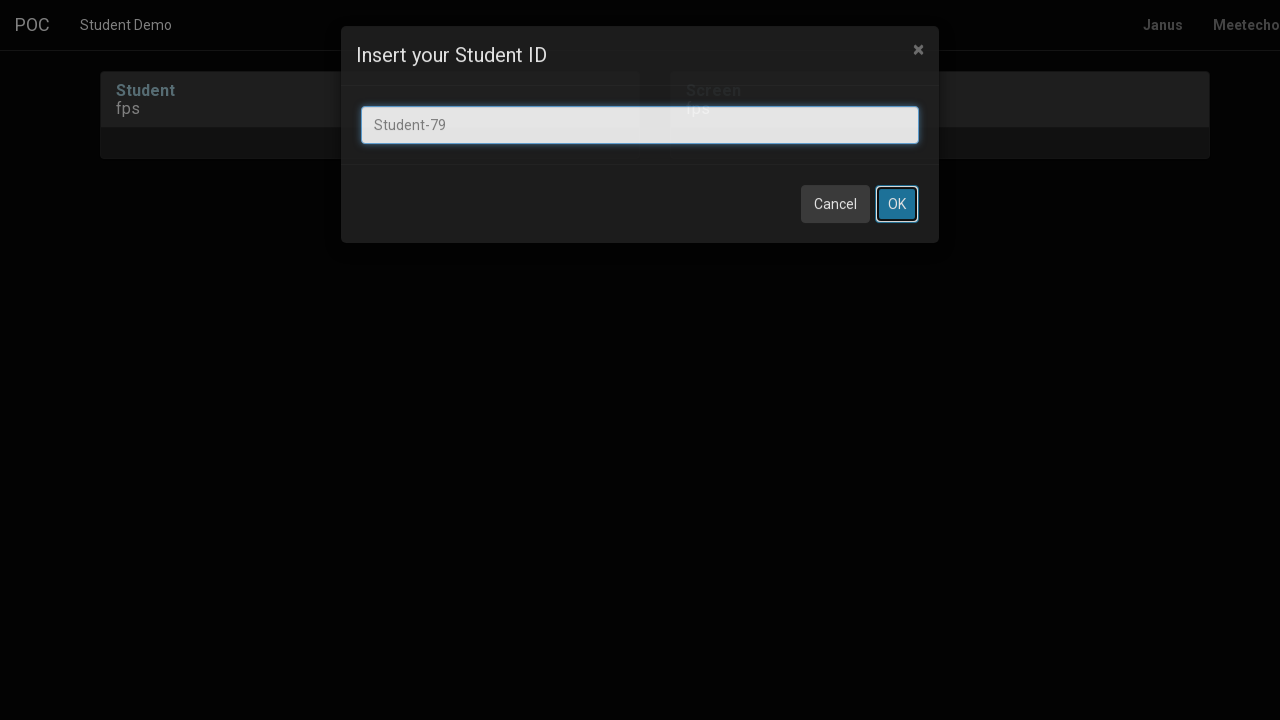

Waited 8 seconds for page to process
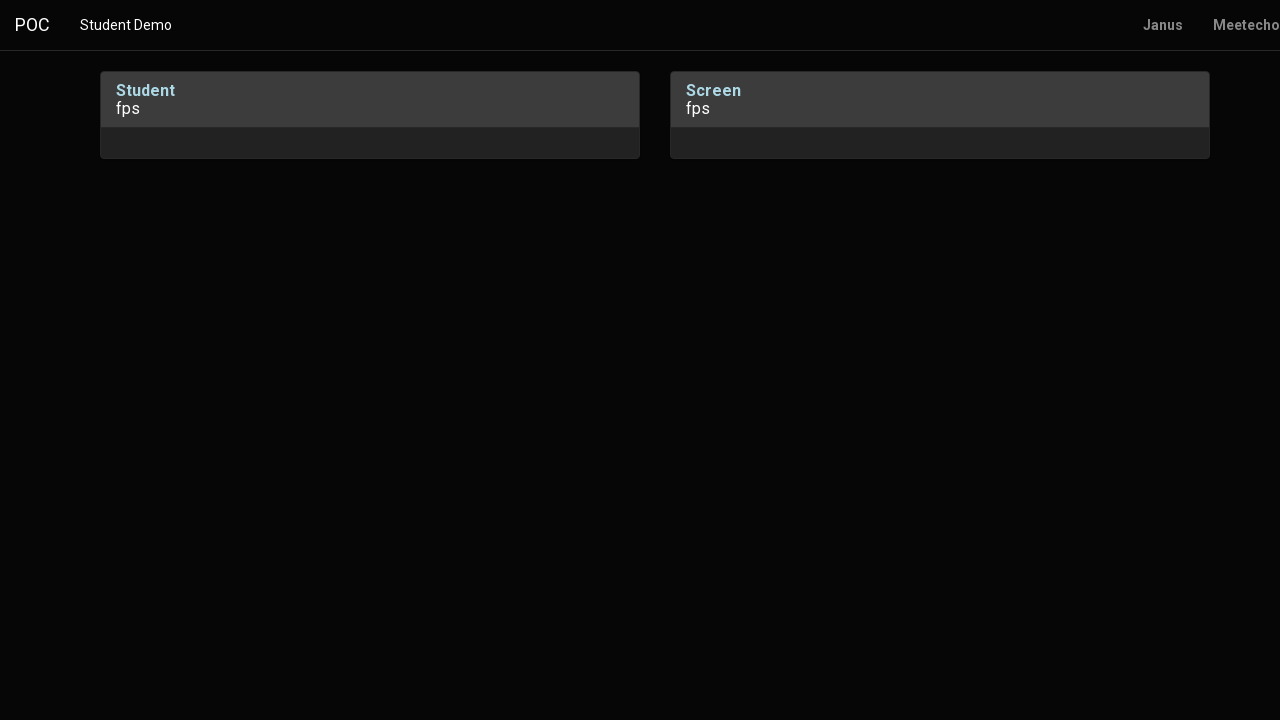

Pressed Tab to navigate
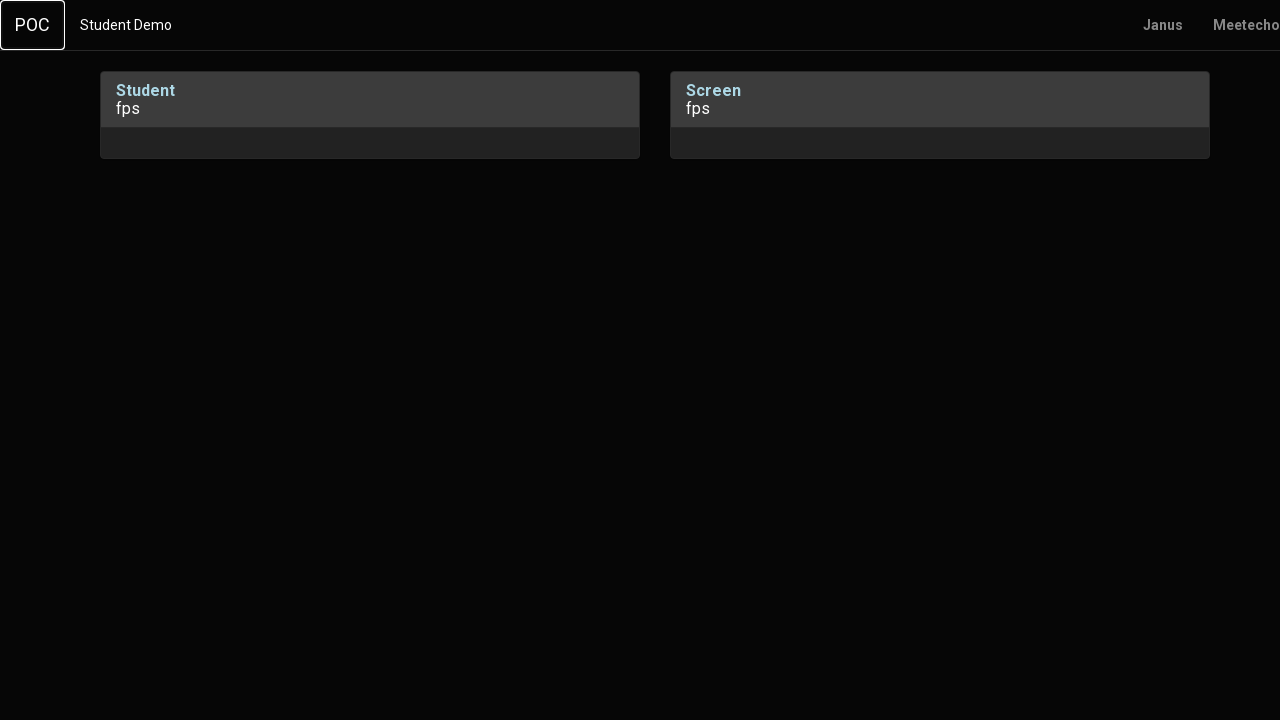

Waited 1 second
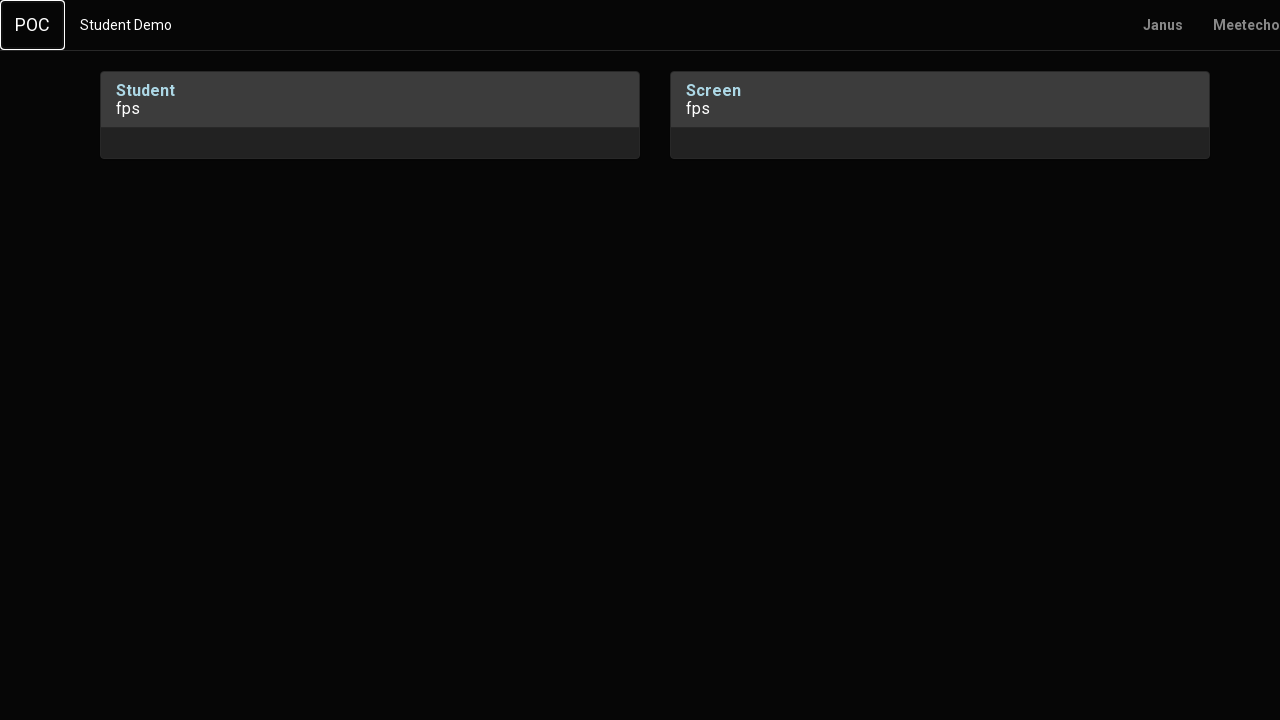

Pressed Enter to confirm selection
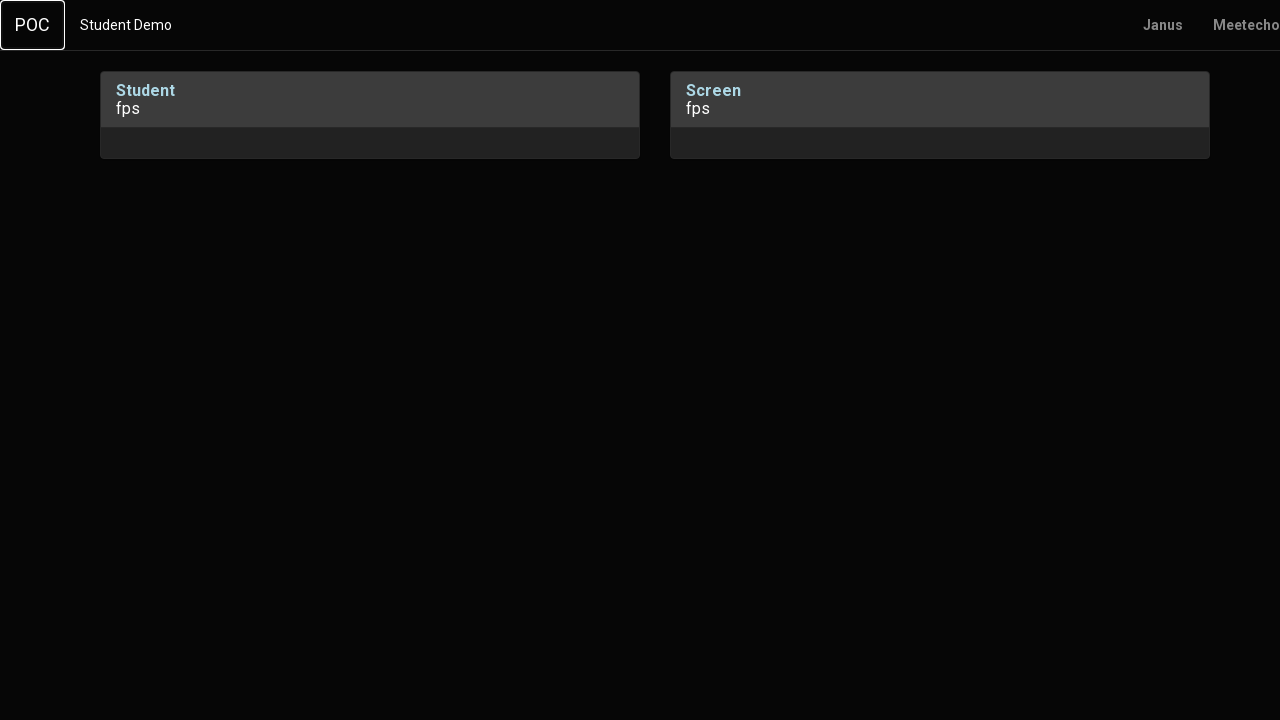

Waited 2 seconds
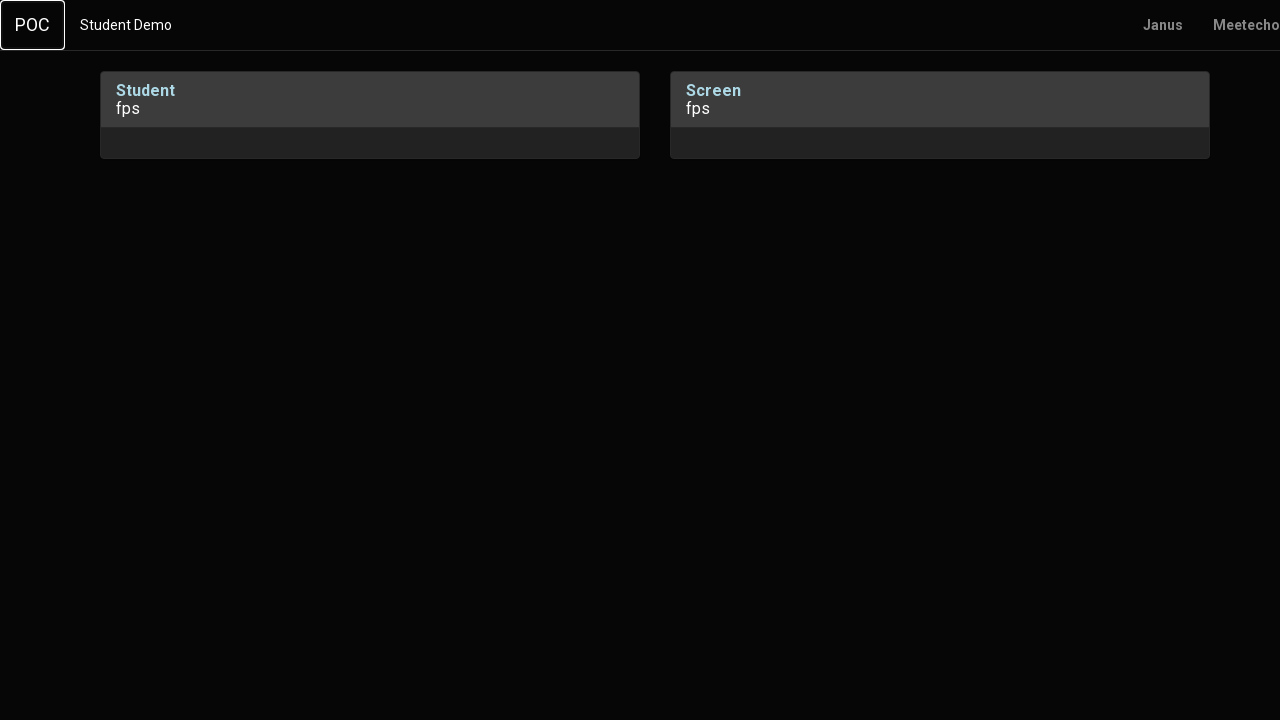

Pressed Tab to navigate
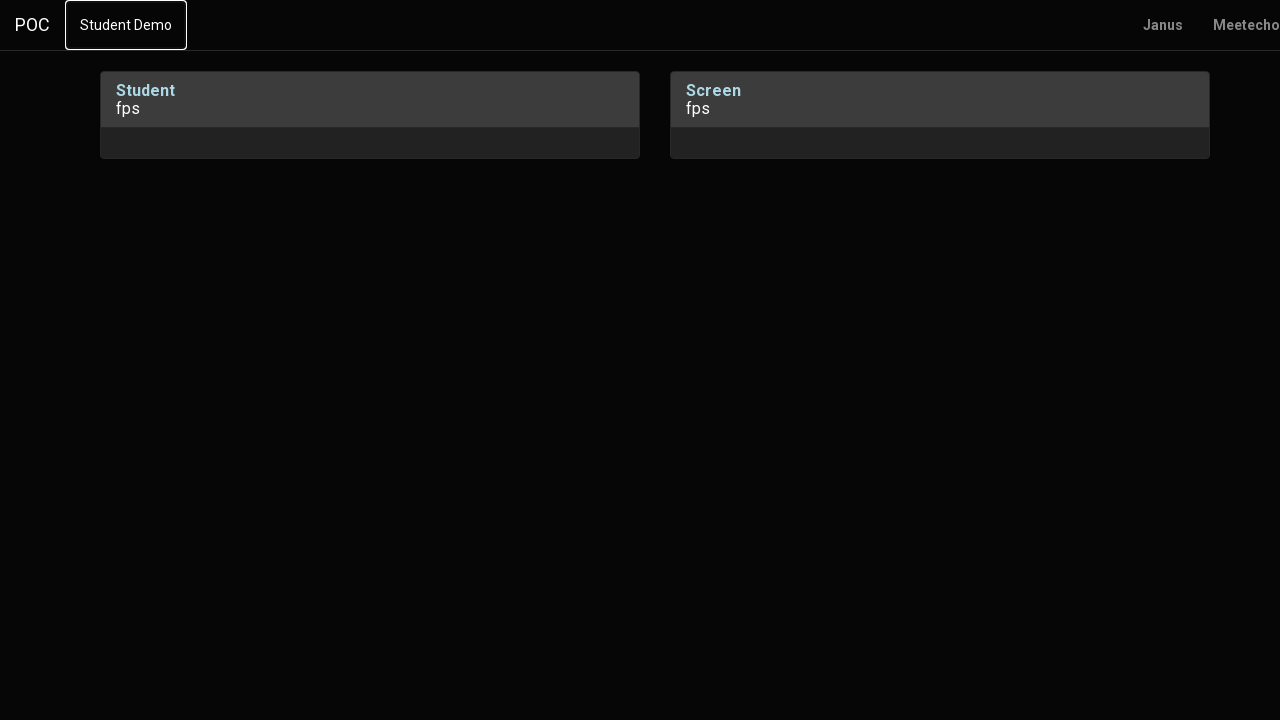

Waited 1 second
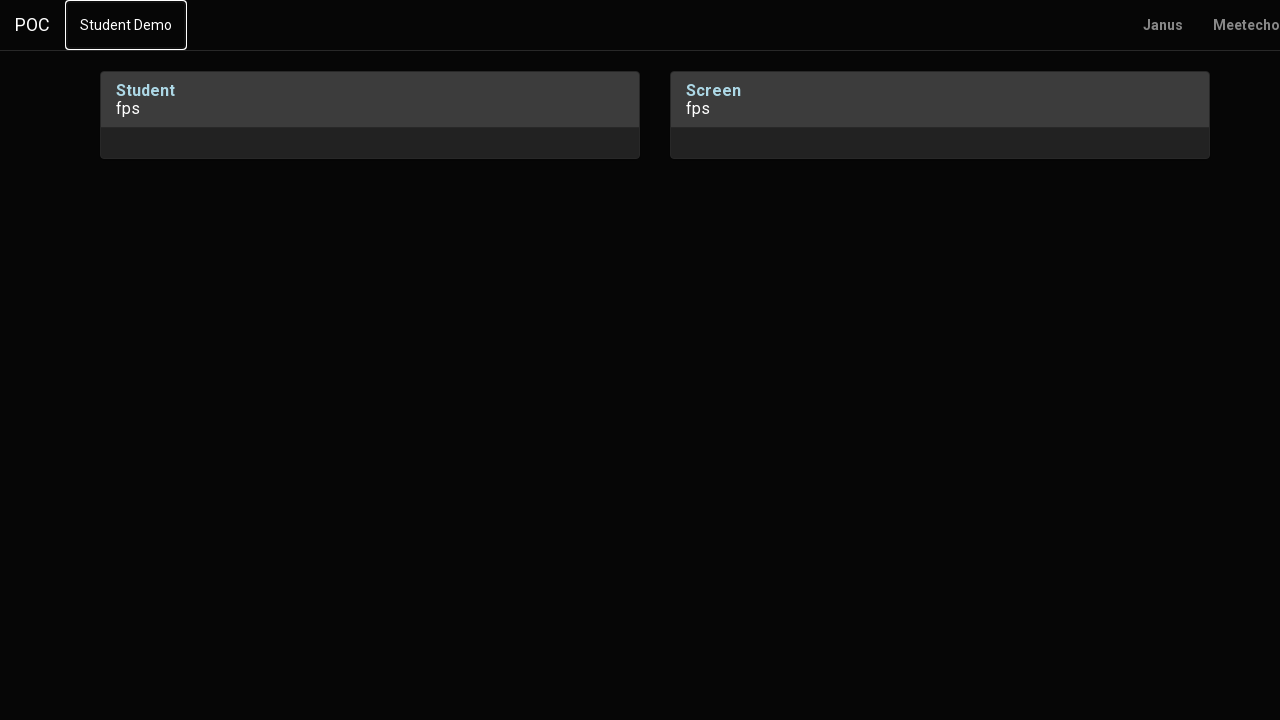

Pressed Tab again to navigate
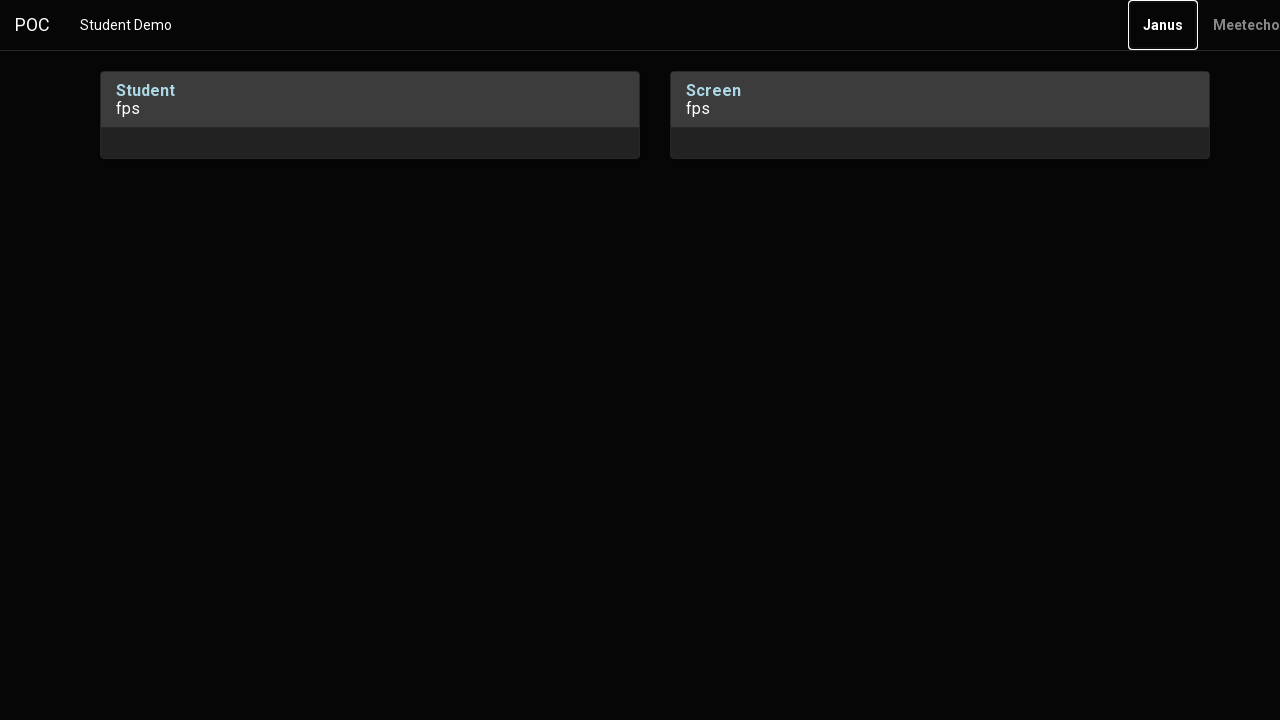

Waited 2 seconds
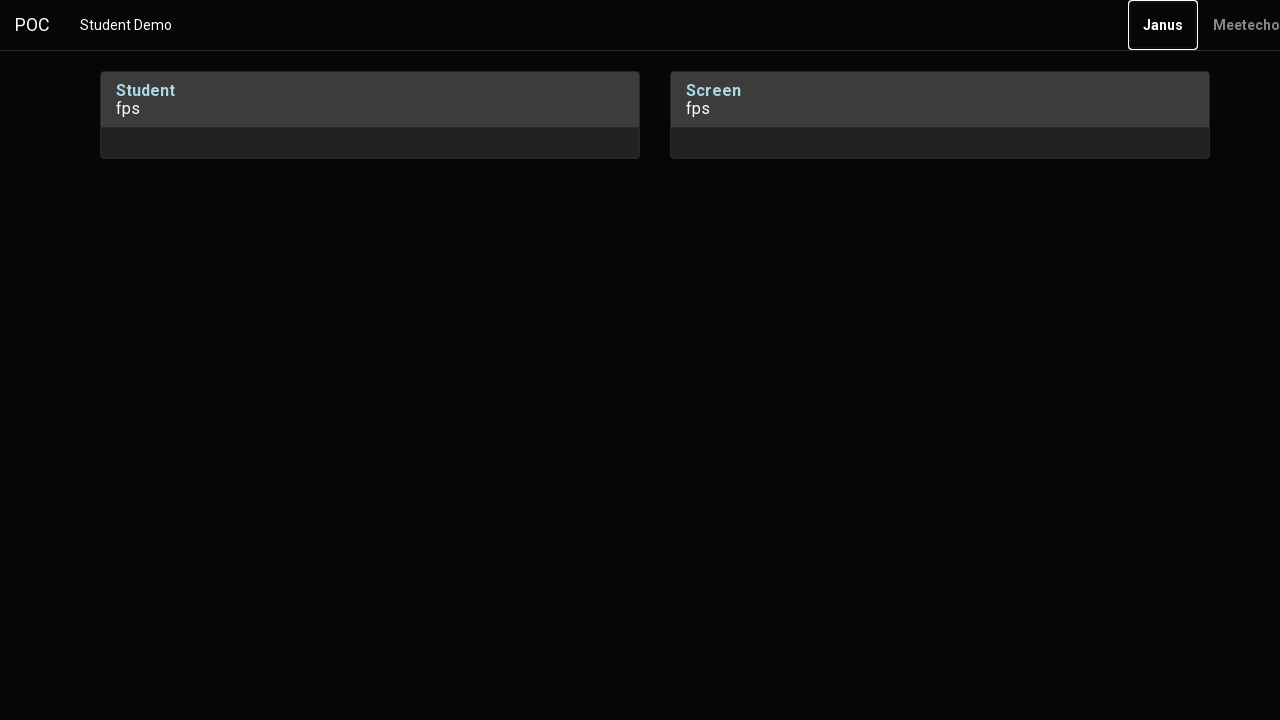

Pressed Enter to confirm final action and join/participate in session
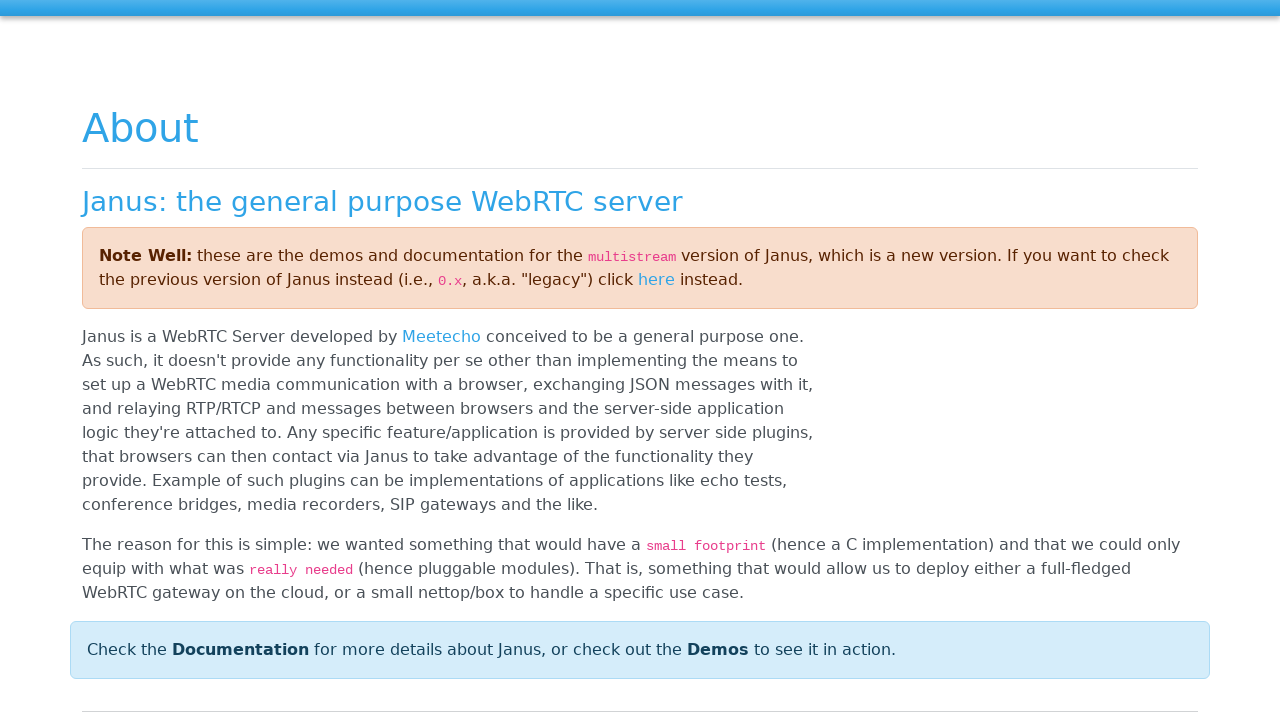

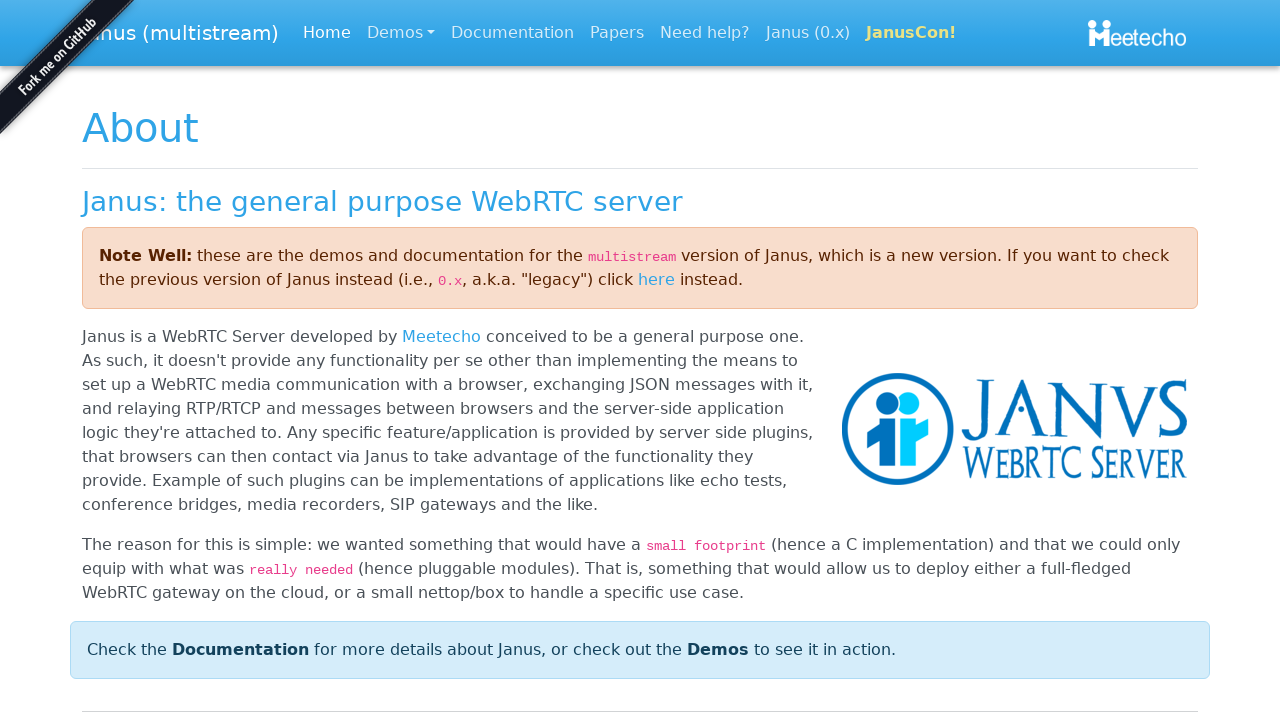